Tests the Coolstoves website by verifying page title, URL, and checking if specific text appears in the page source

Starting URL: https://www.coolstoves.com

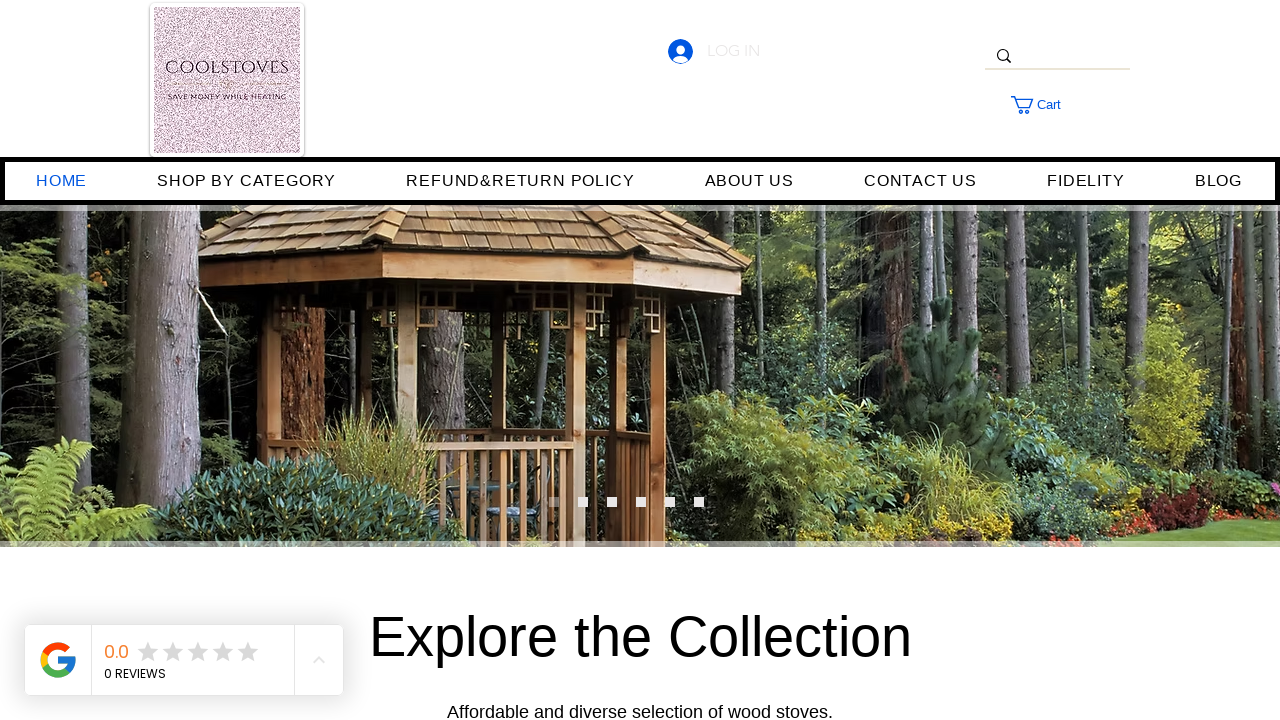

Retrieved page title
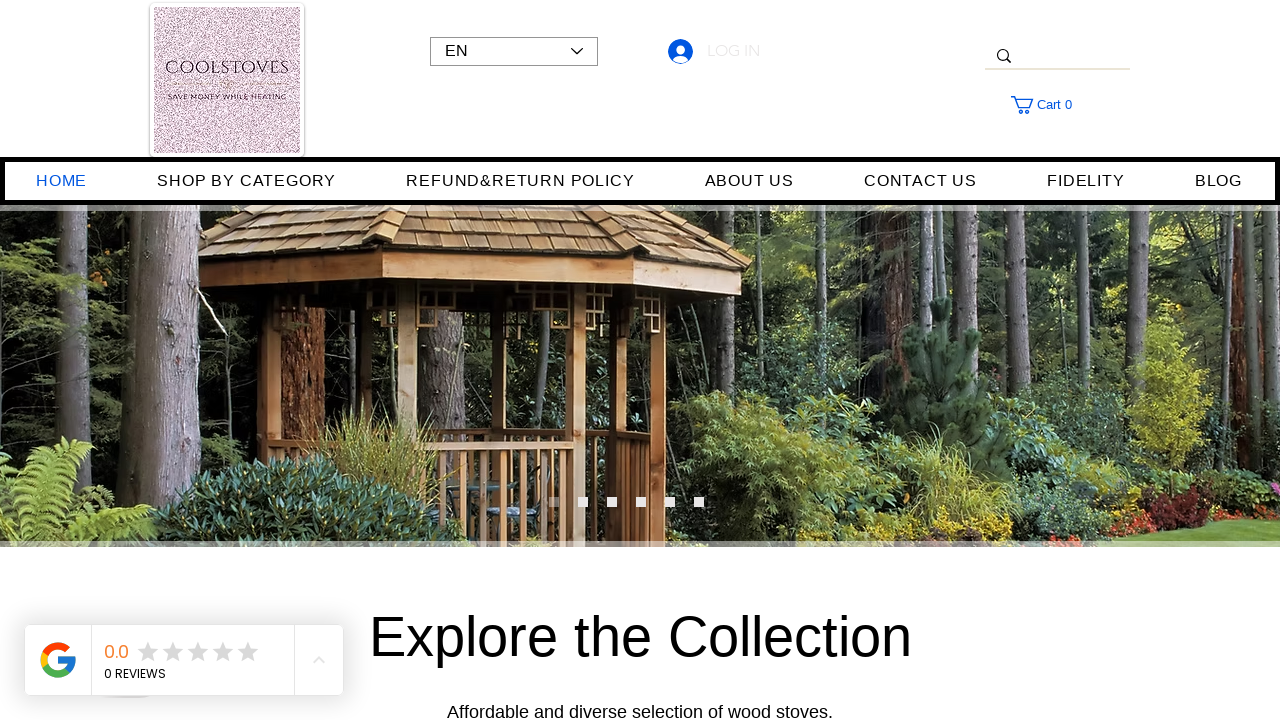

Verified page title contains 'coolstoves'
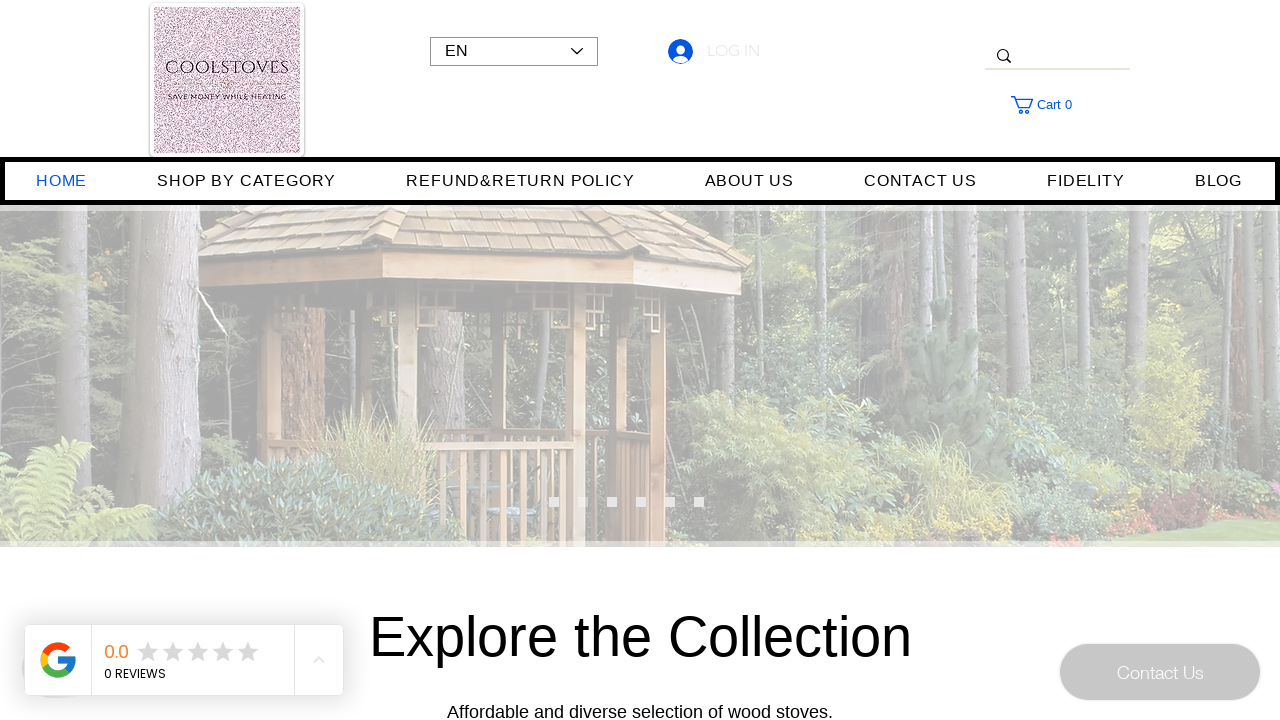

Retrieved current URL
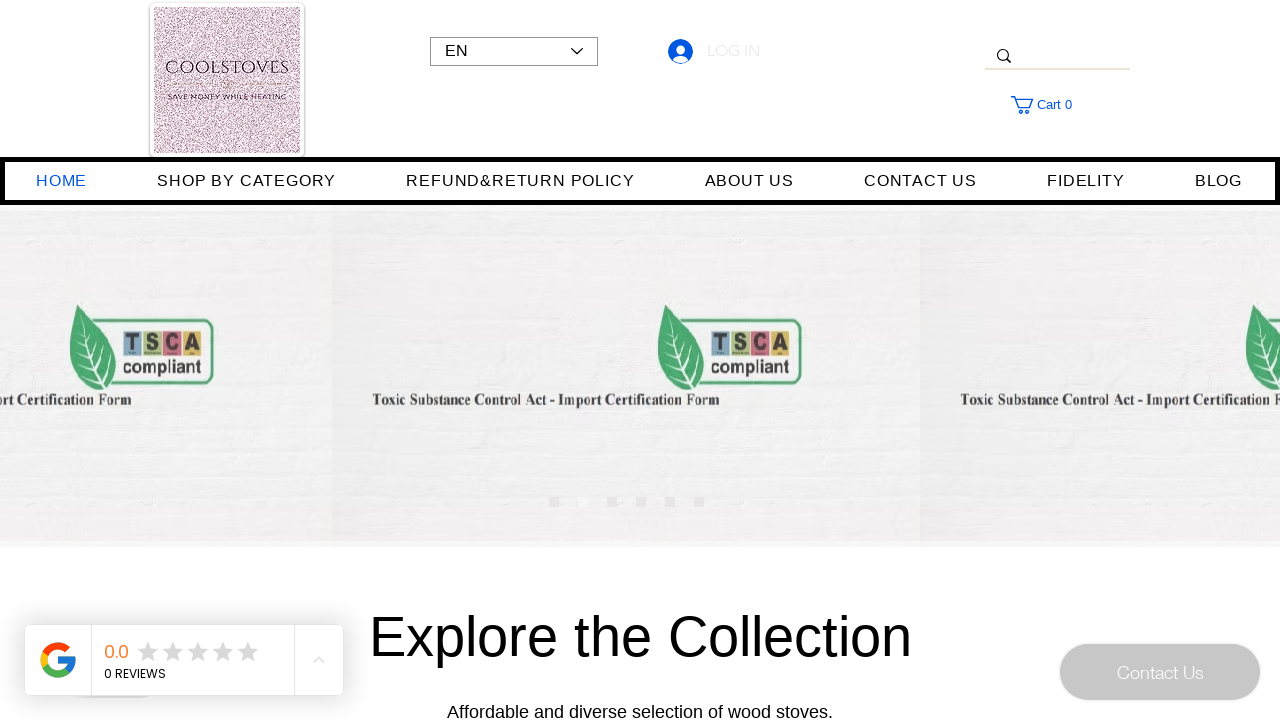

Verified URL matches expected value
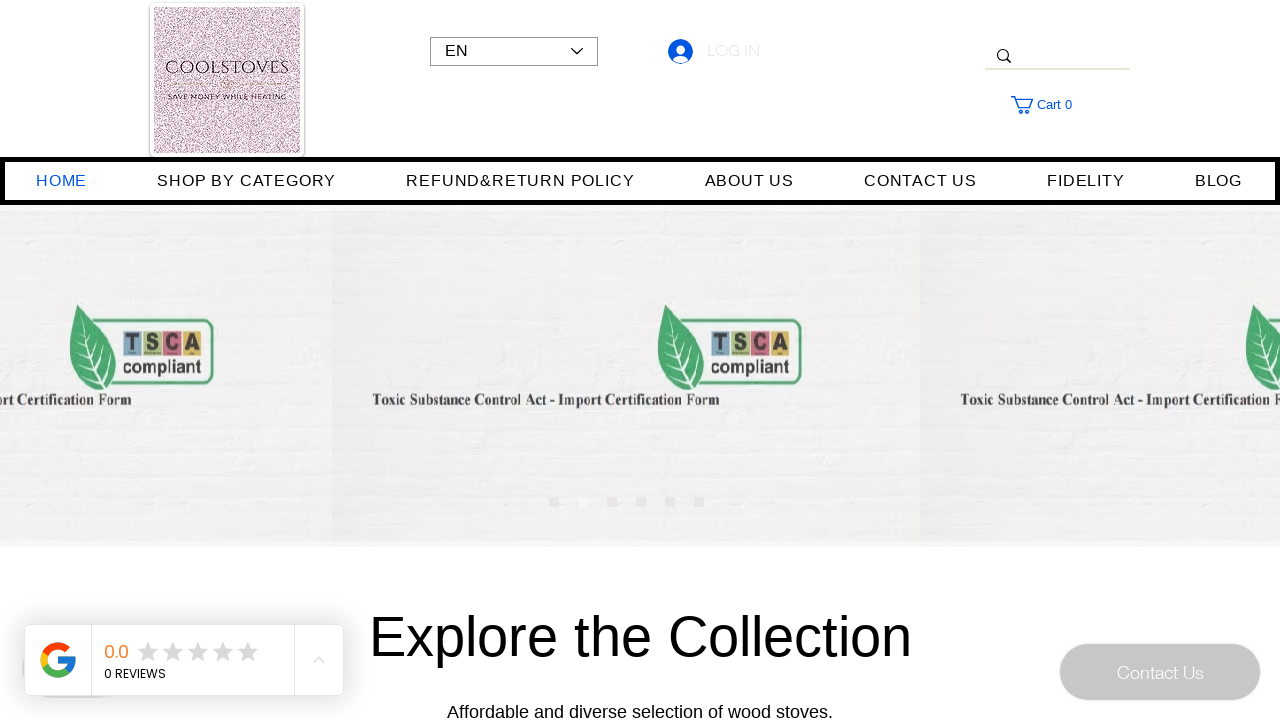

Retrieved page content
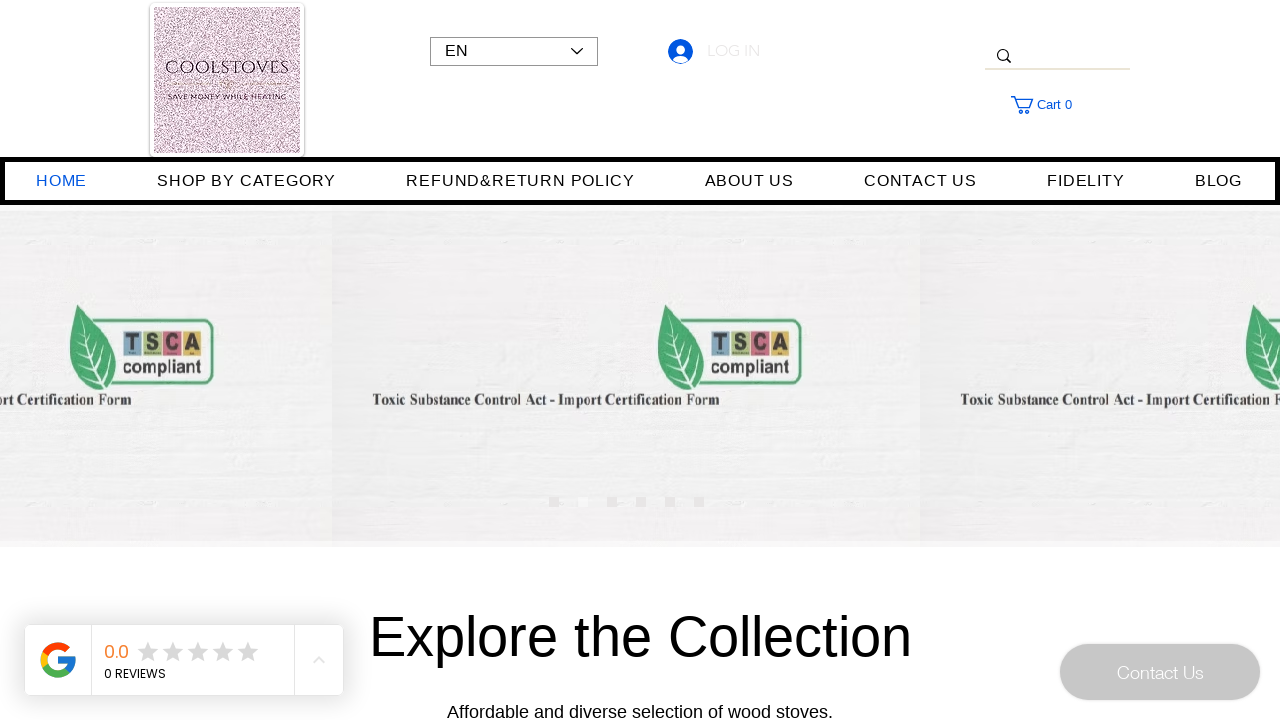

Verified page content contains 'stoves'
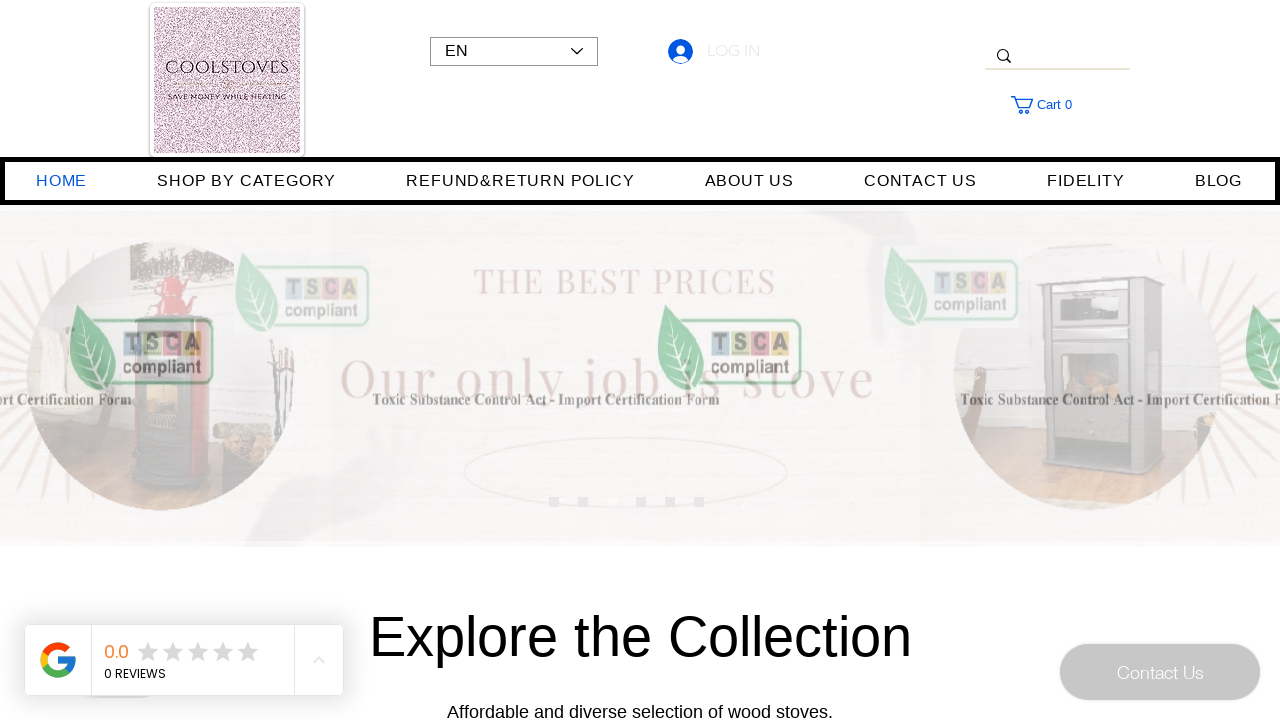

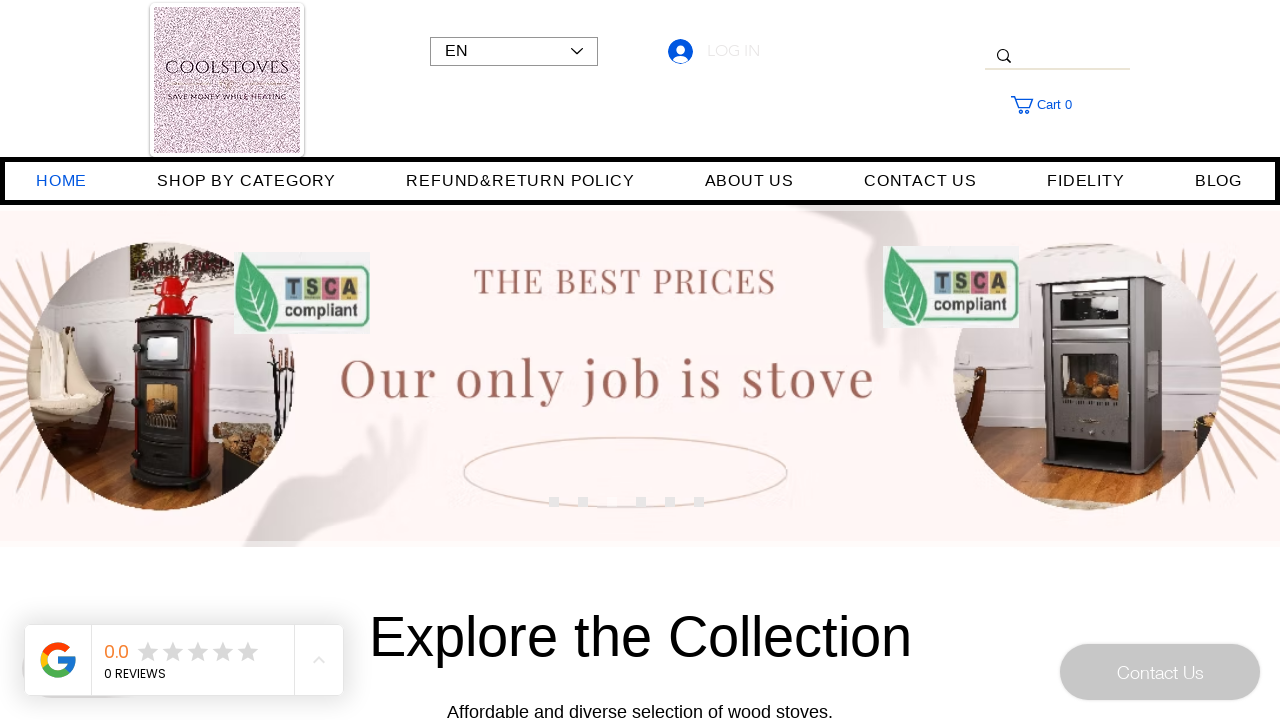